Navigates to the Form Authentication page, enters invalid credentials, clicks login, and verifies the error message text

Starting URL: https://the-internet.herokuapp.com/

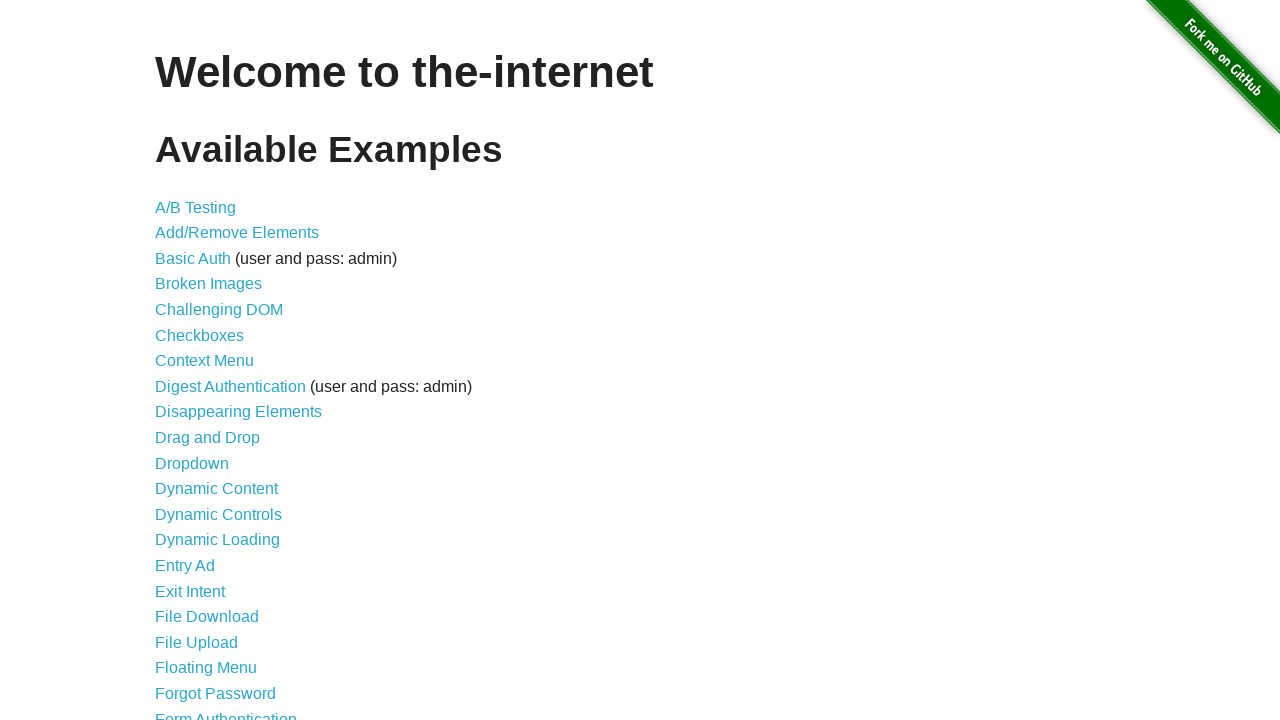

Clicked on Form Authentication link at (226, 712) on xpath=//*[@id="content"]/ul/li[21]/a
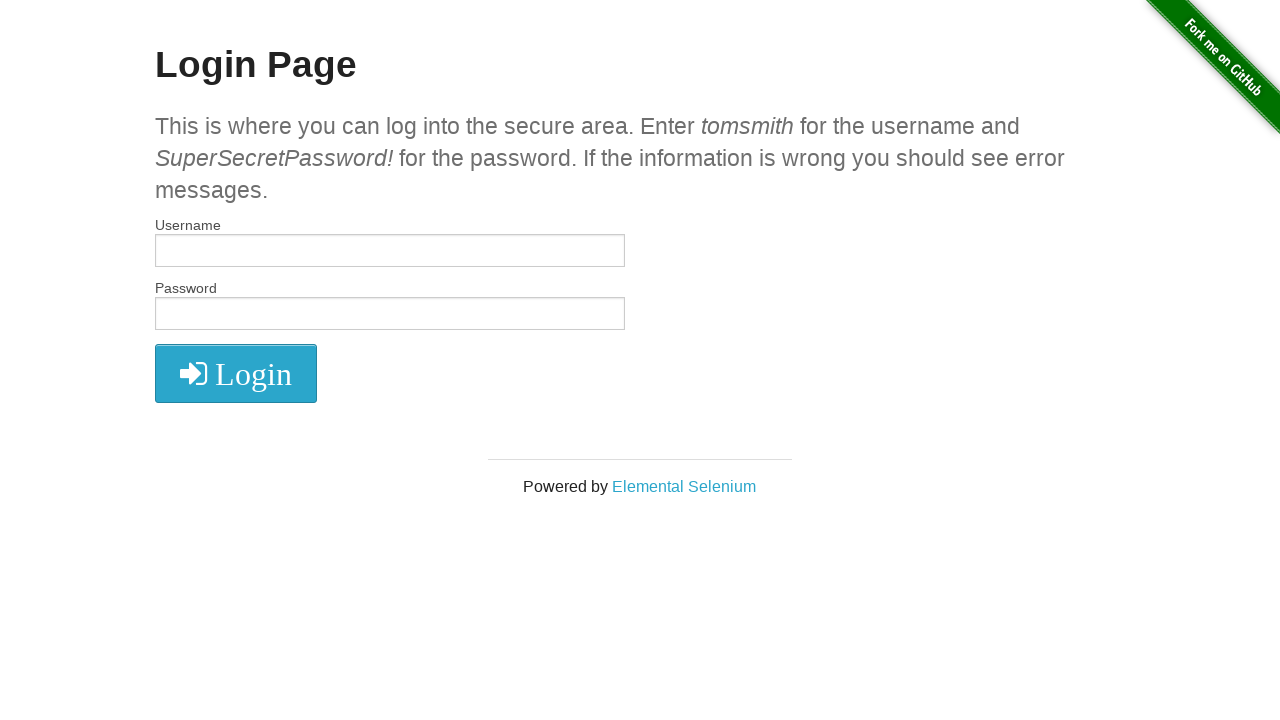

Filled username field with 'invaliduser123' on #username
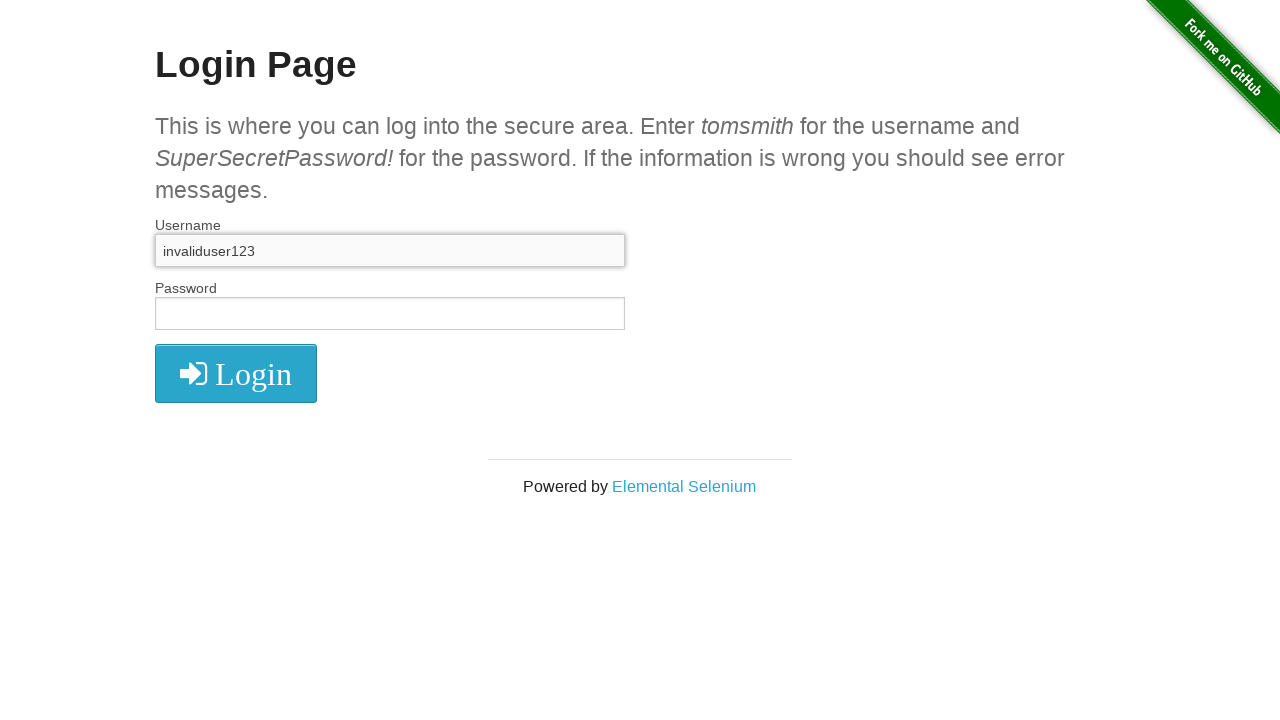

Filled password field with 'wrongpassword456' on #password
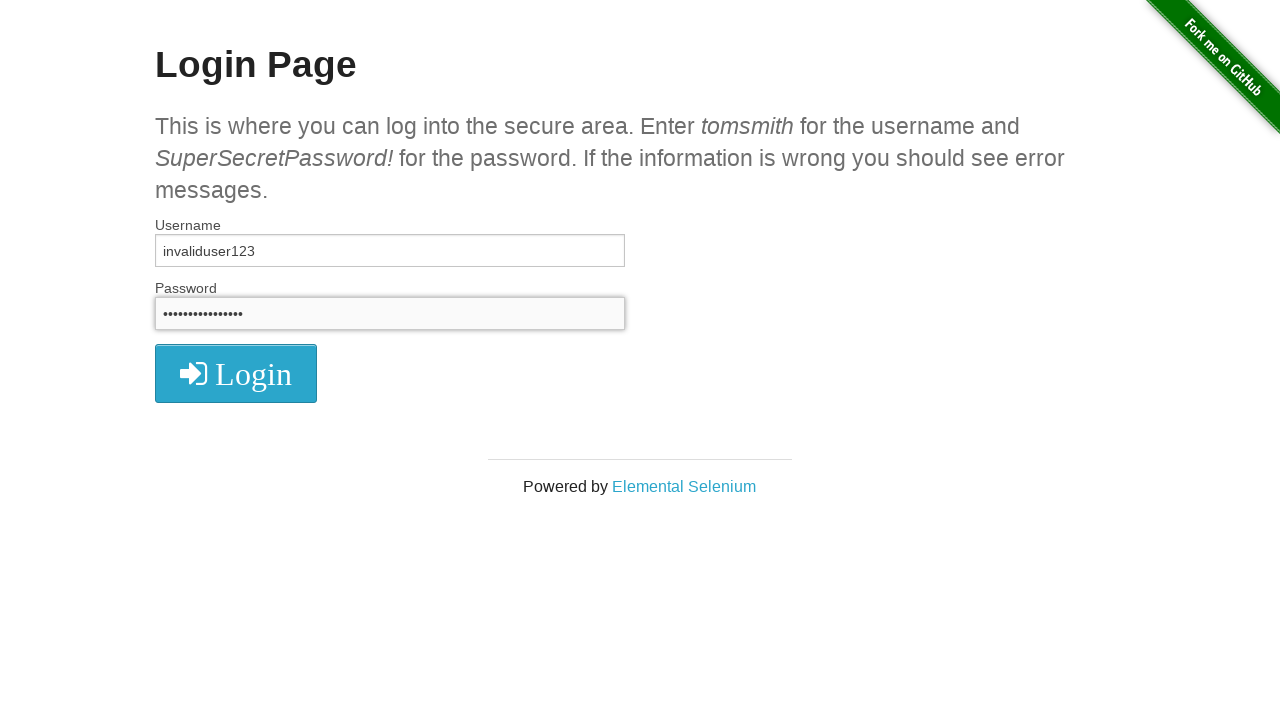

Clicked login button at (236, 374) on xpath=//*[@id="login"]/button/i
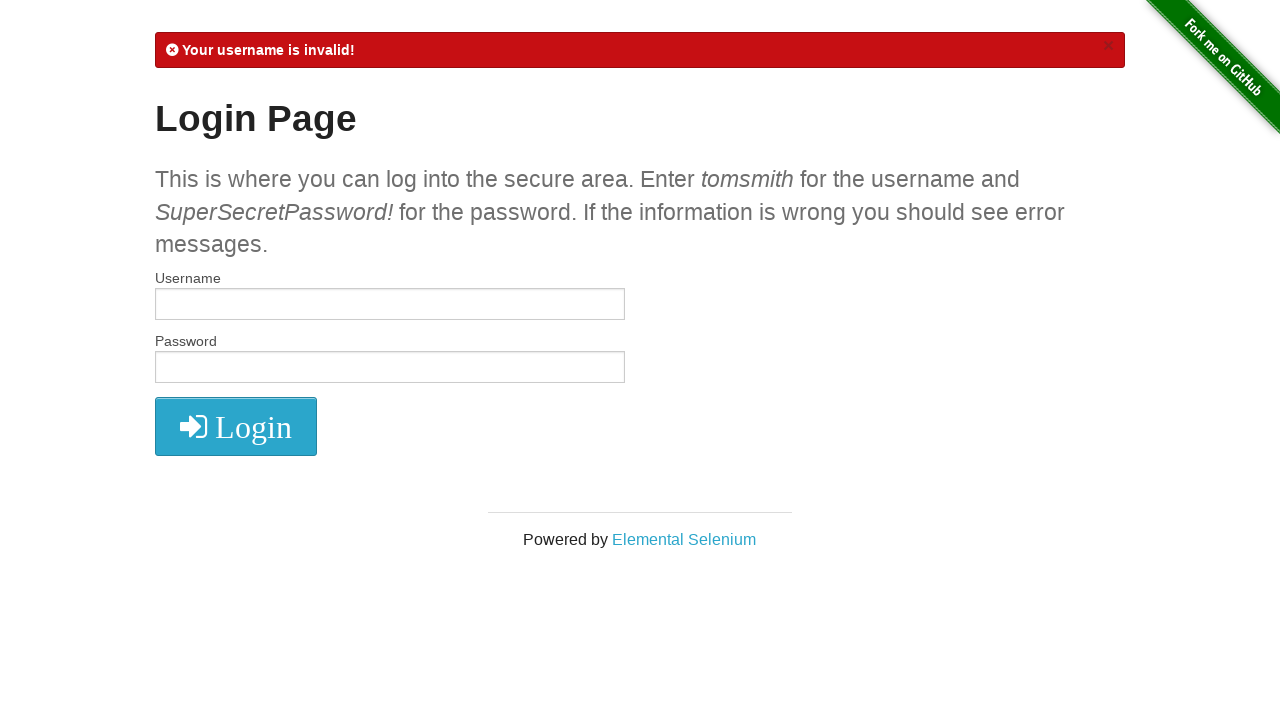

Retrieved error message text
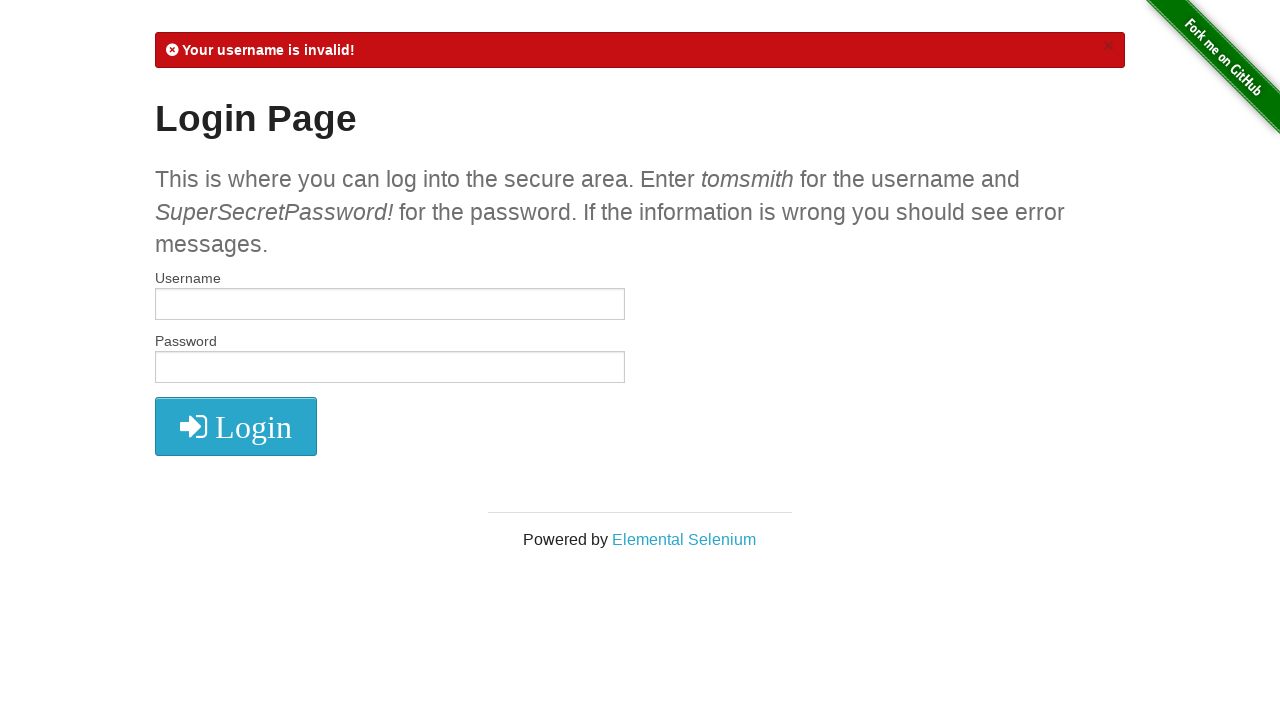

Verified error message contains 'Your username is invalid!'
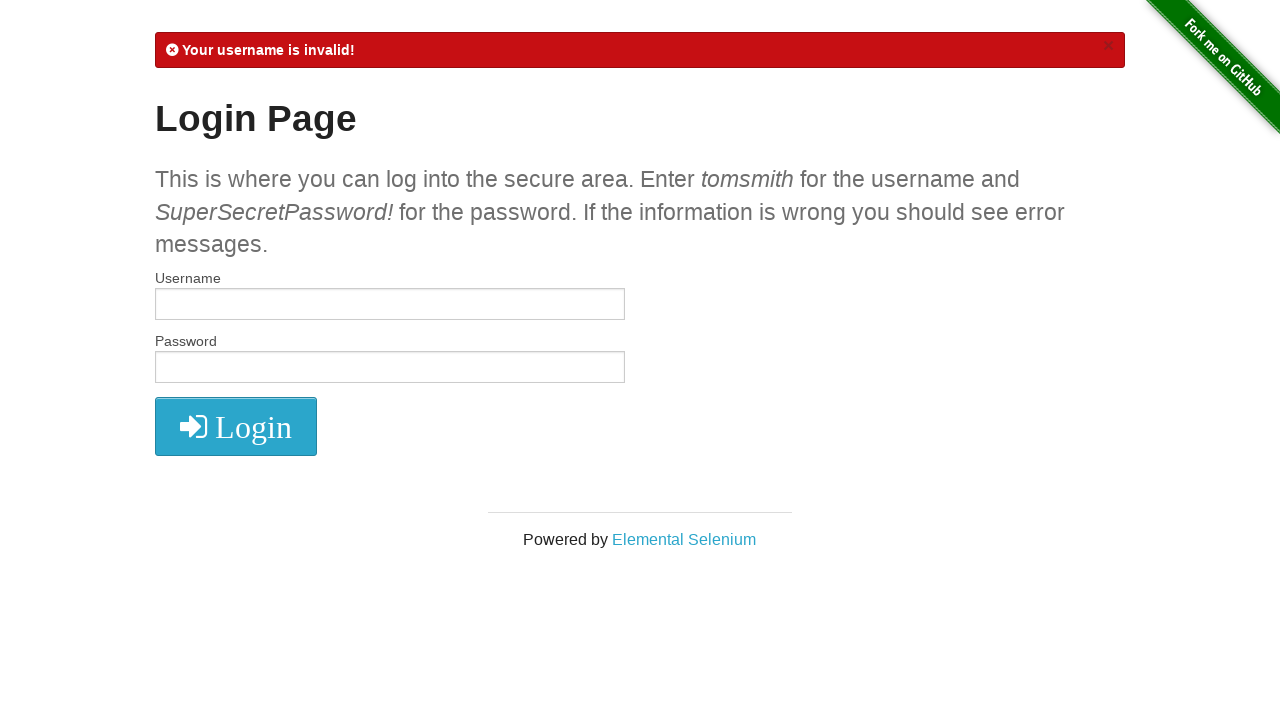

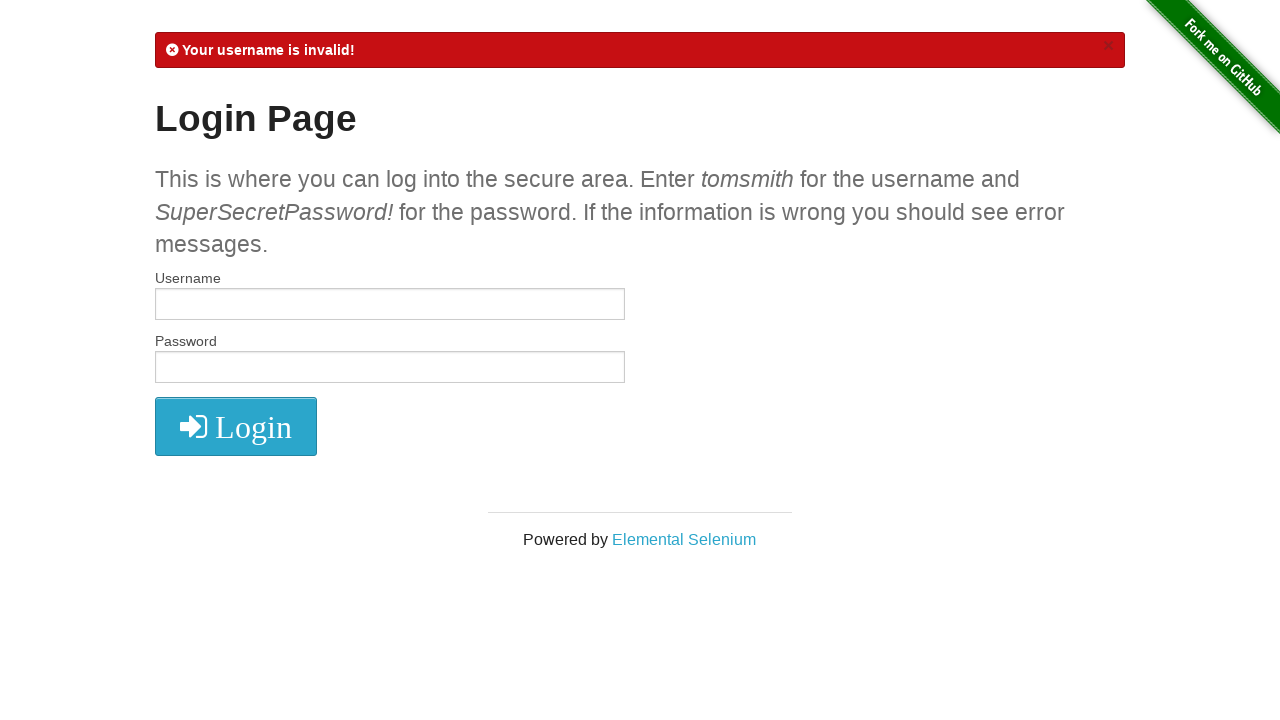